Clicks a button that triggers an alert and accepts it

Starting URL: https://demoqa.com/alerts

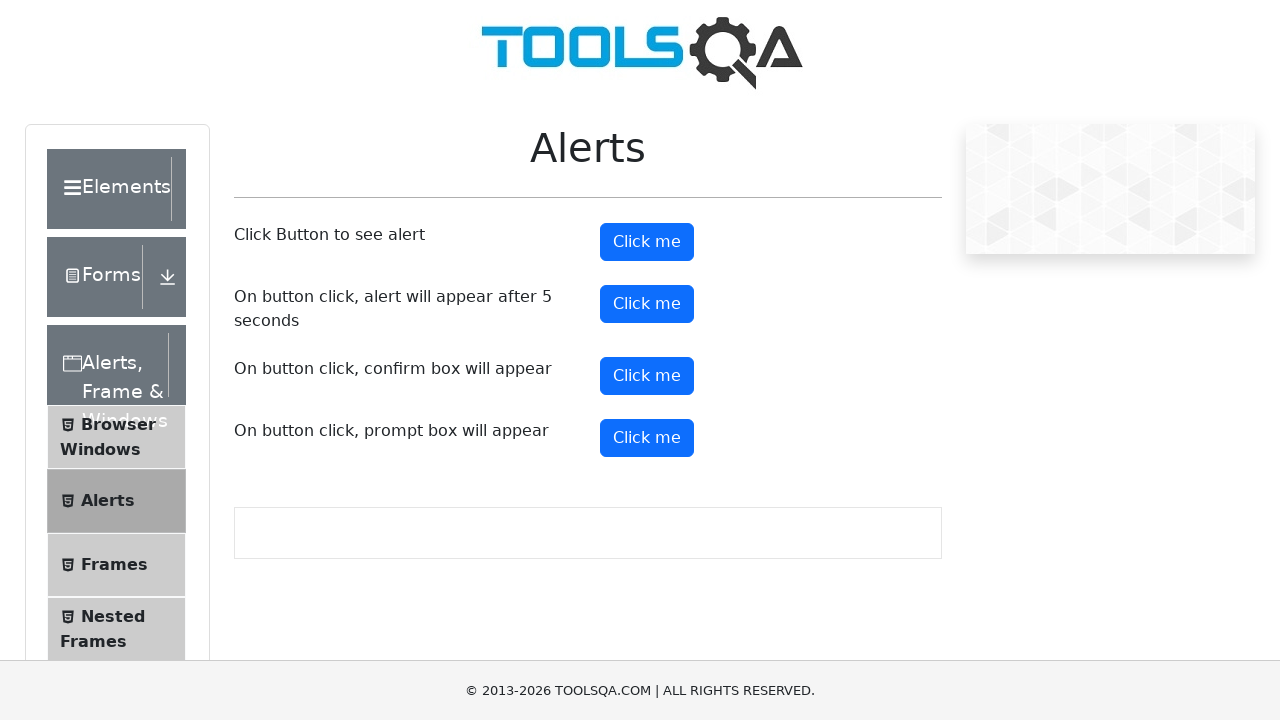

Clicked button to trigger alert at (647, 376) on #confirmButton
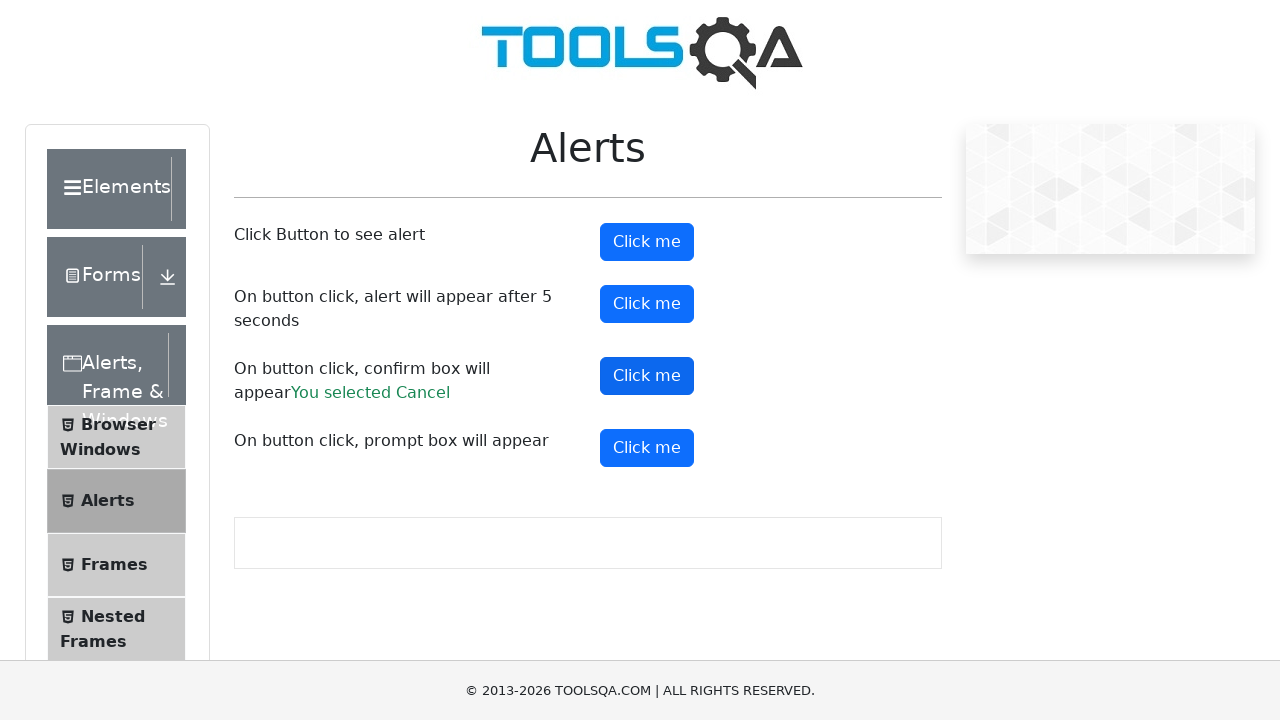

Set up dialog handler to accept alerts
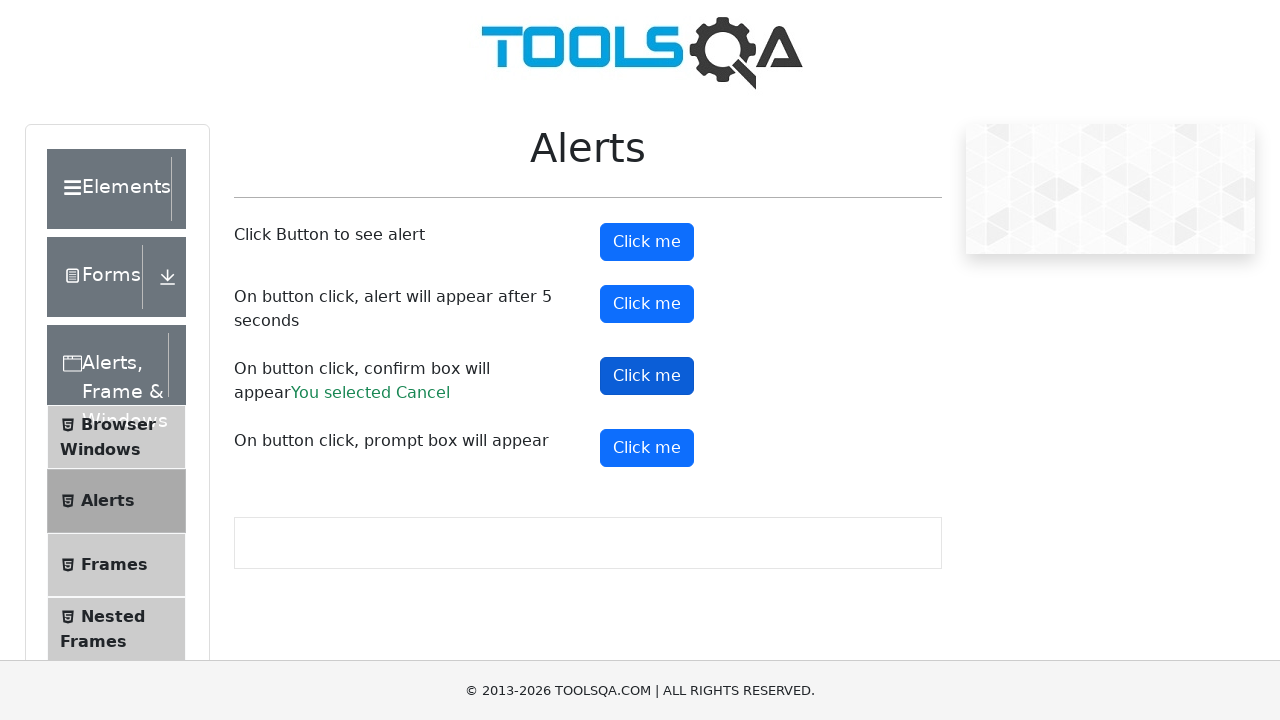

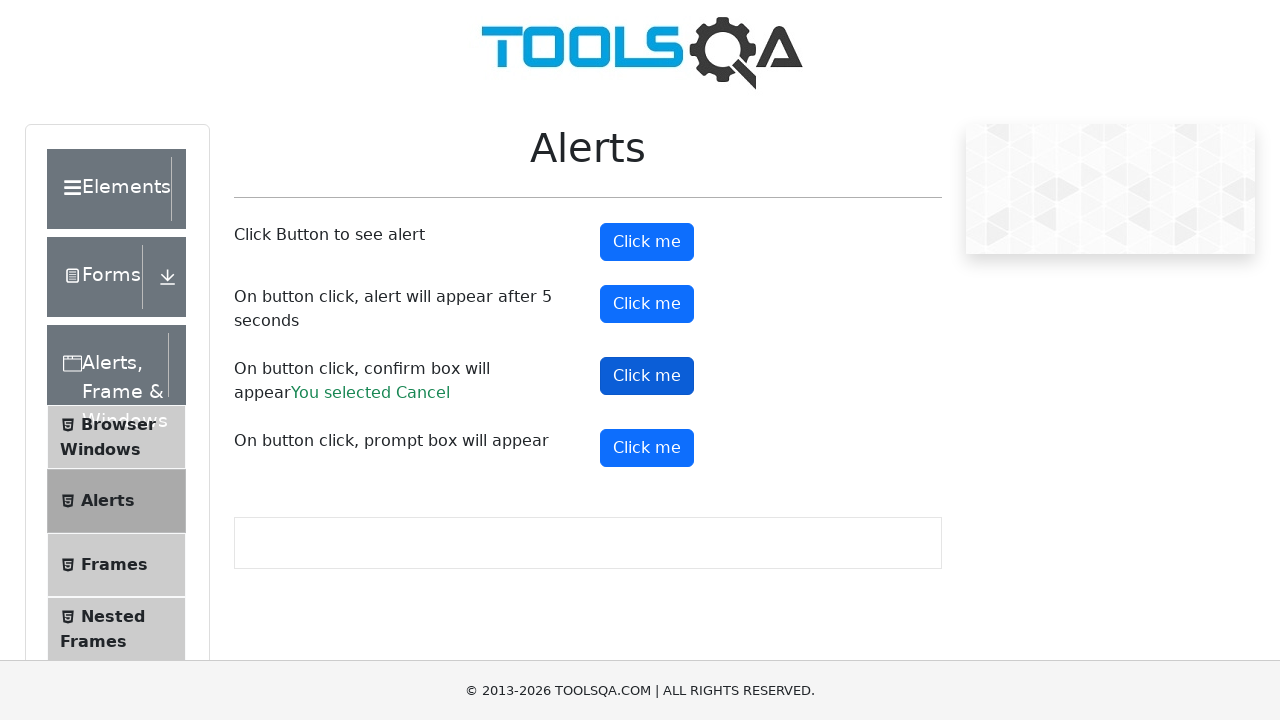